Verifies that after removing checkbox, message shows "It's gone!" and button text changes to "Add"

Starting URL: https://the-internet.herokuapp.com/dynamic_controls

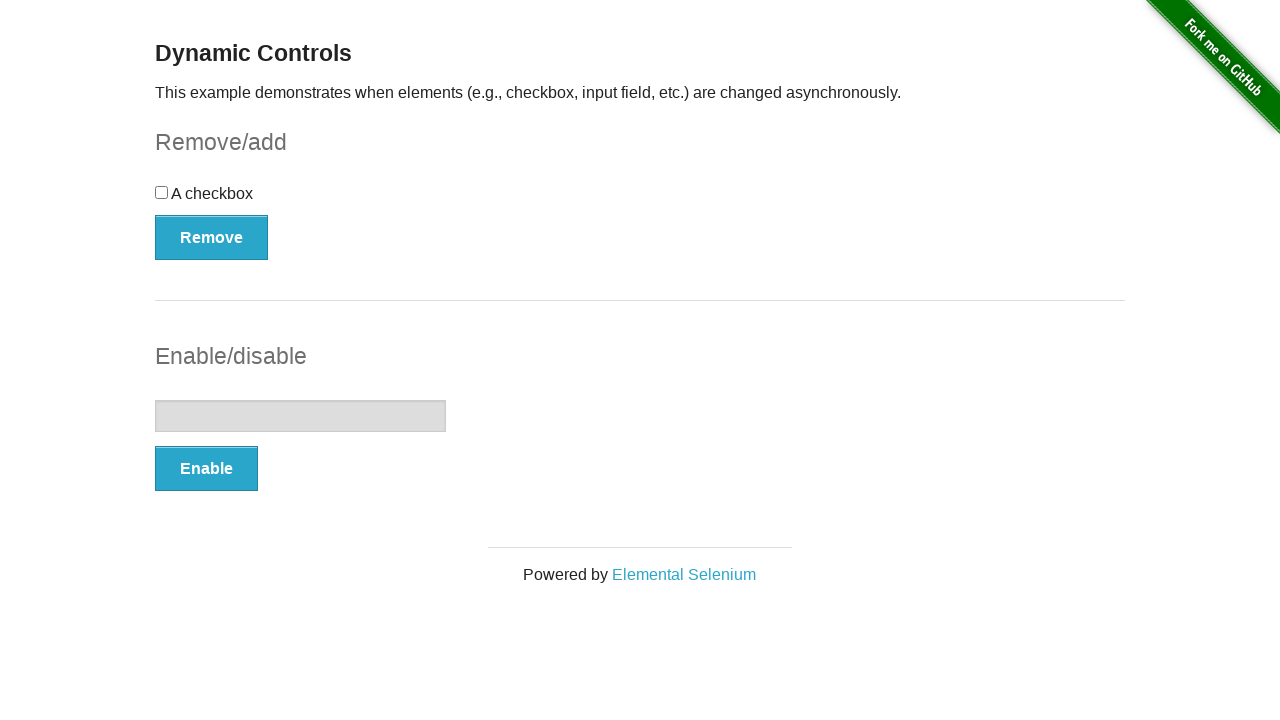

Navigated to Dynamic Controls page
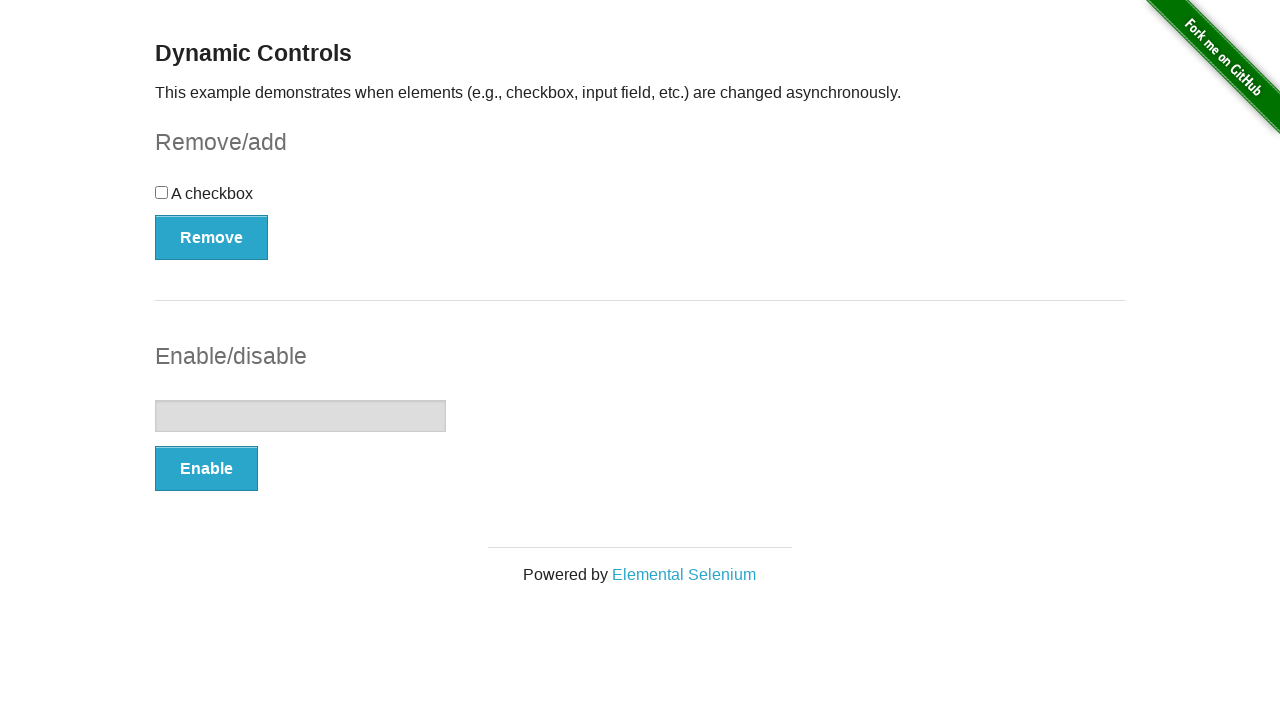

Clicked Remove button in checkbox example section at (212, 237) on #checkbox-example button
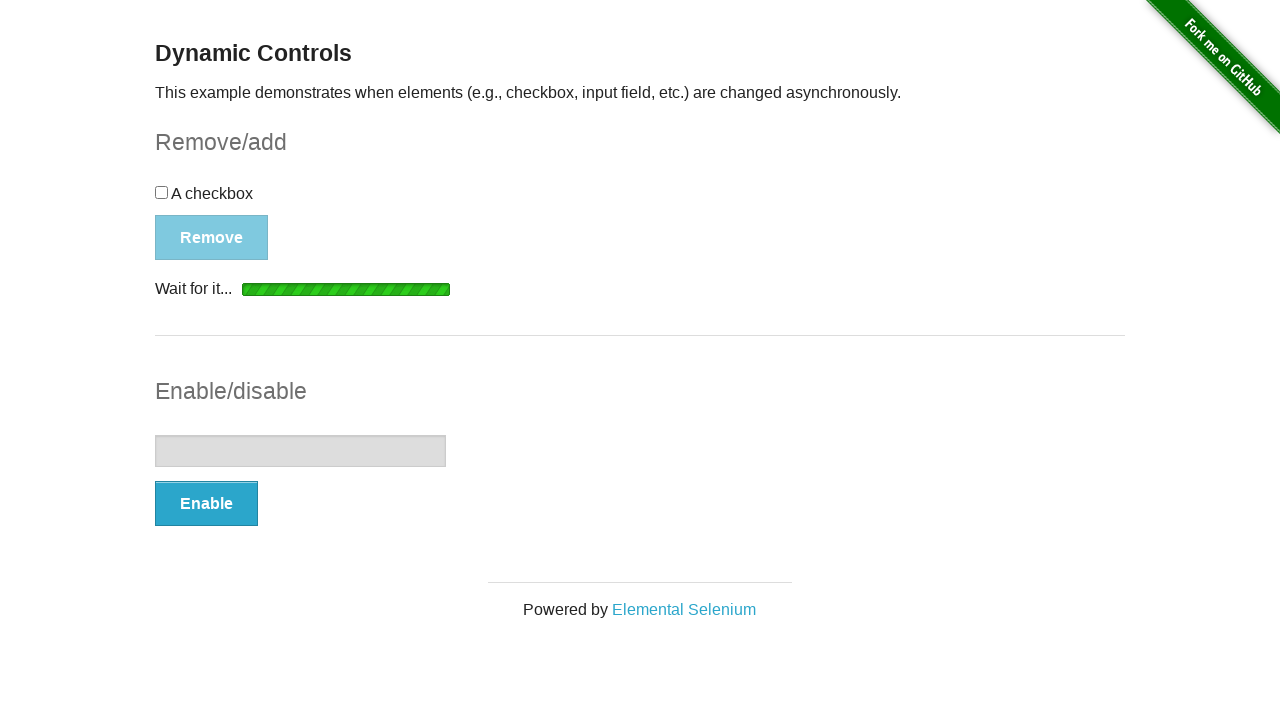

Loading indicator disappeared
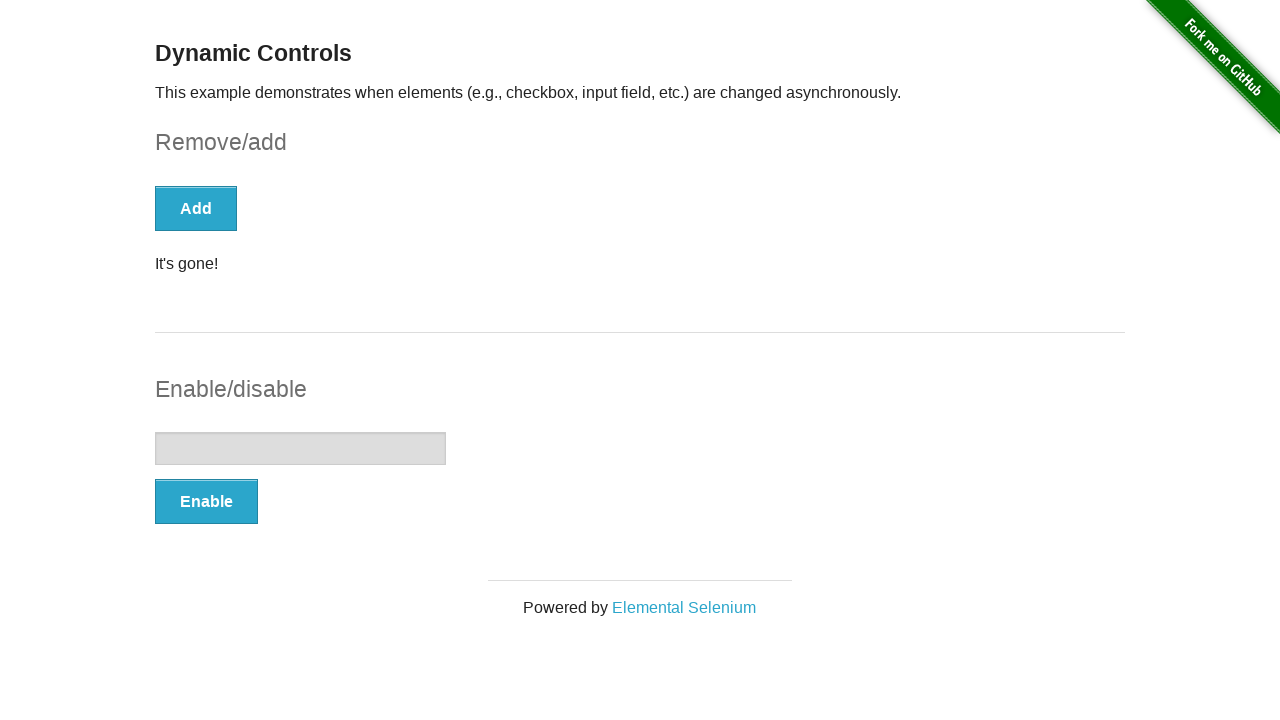

Retrieved message text: 'It's gone!'
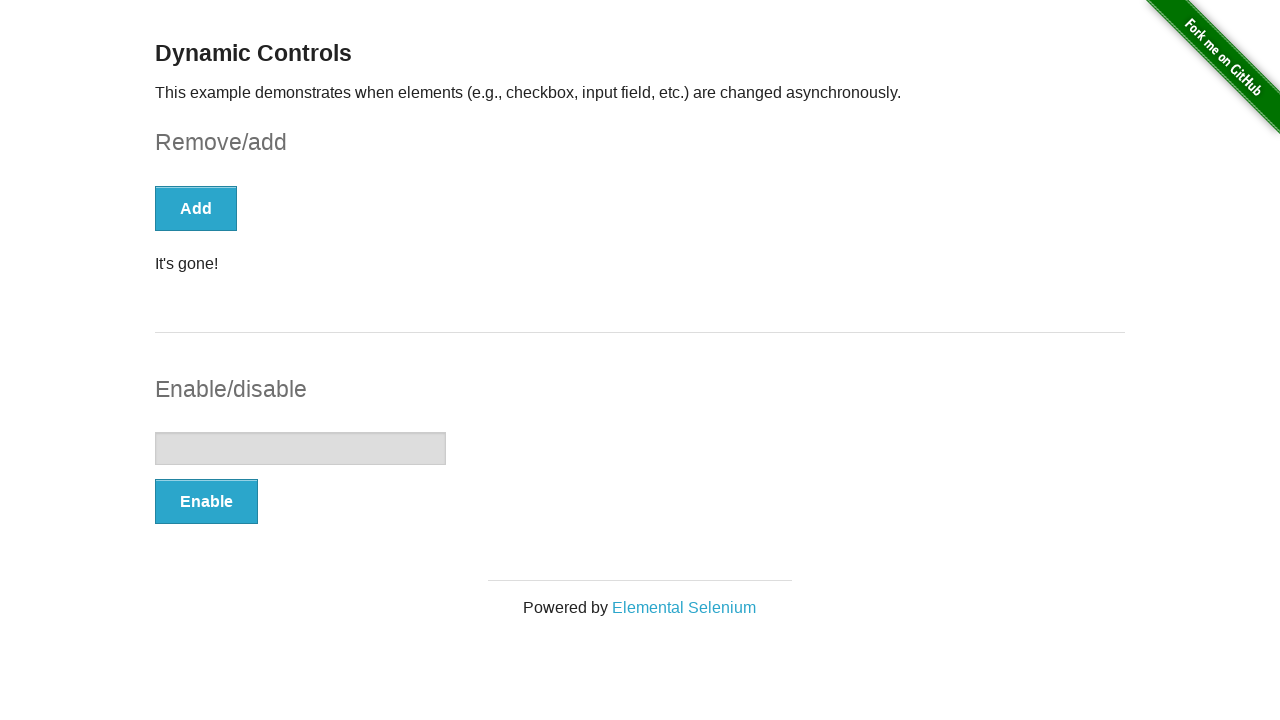

Verified message shows 'It's gone!'
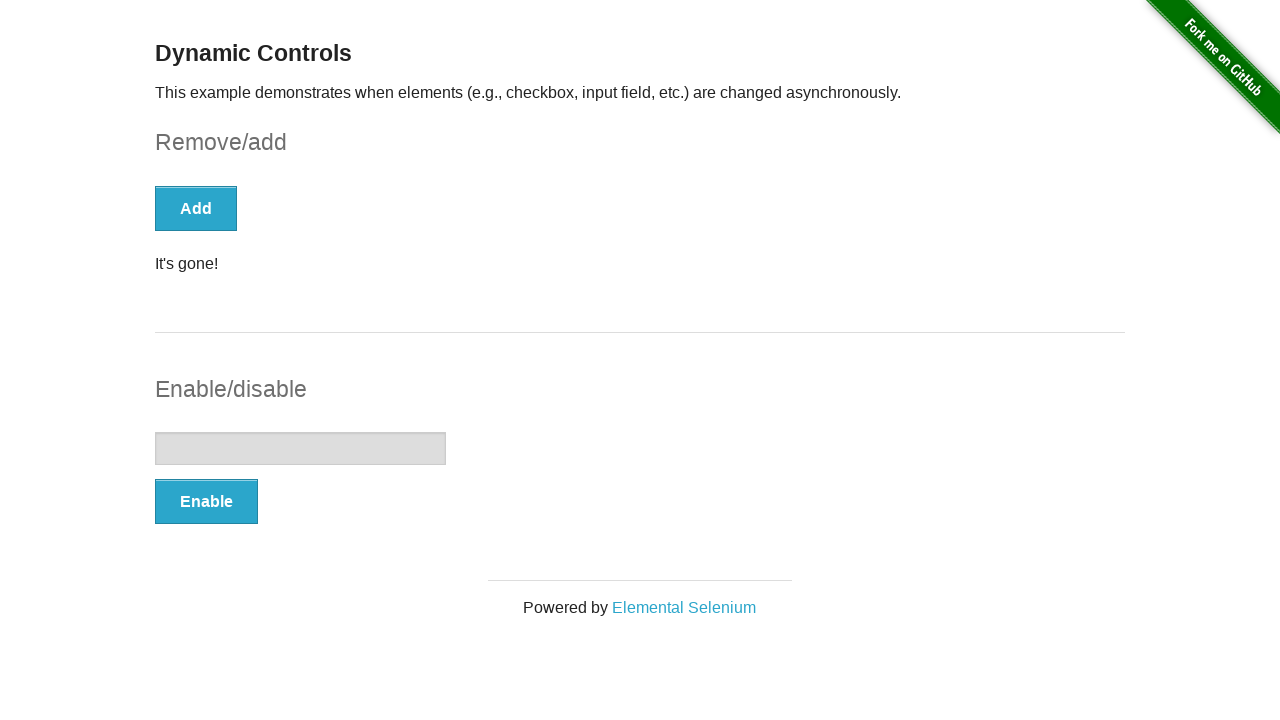

Retrieved button text: 'Add'
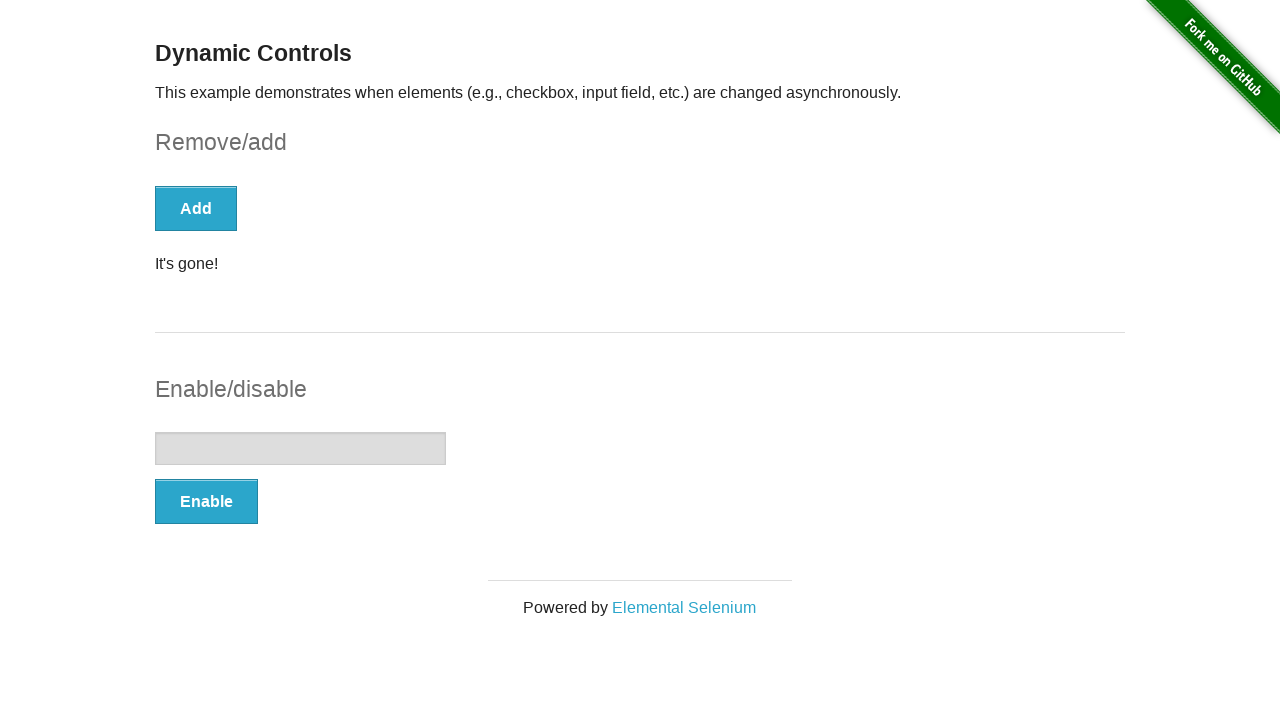

Verified button text changed to 'Add'
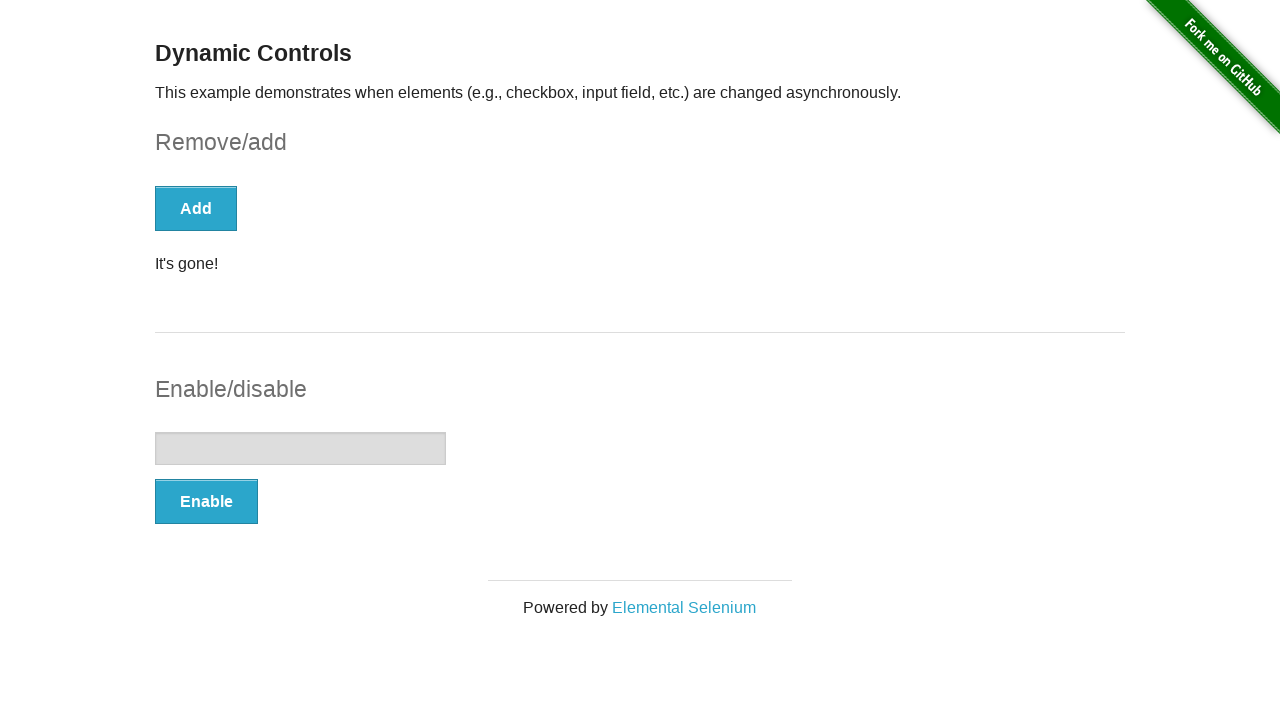

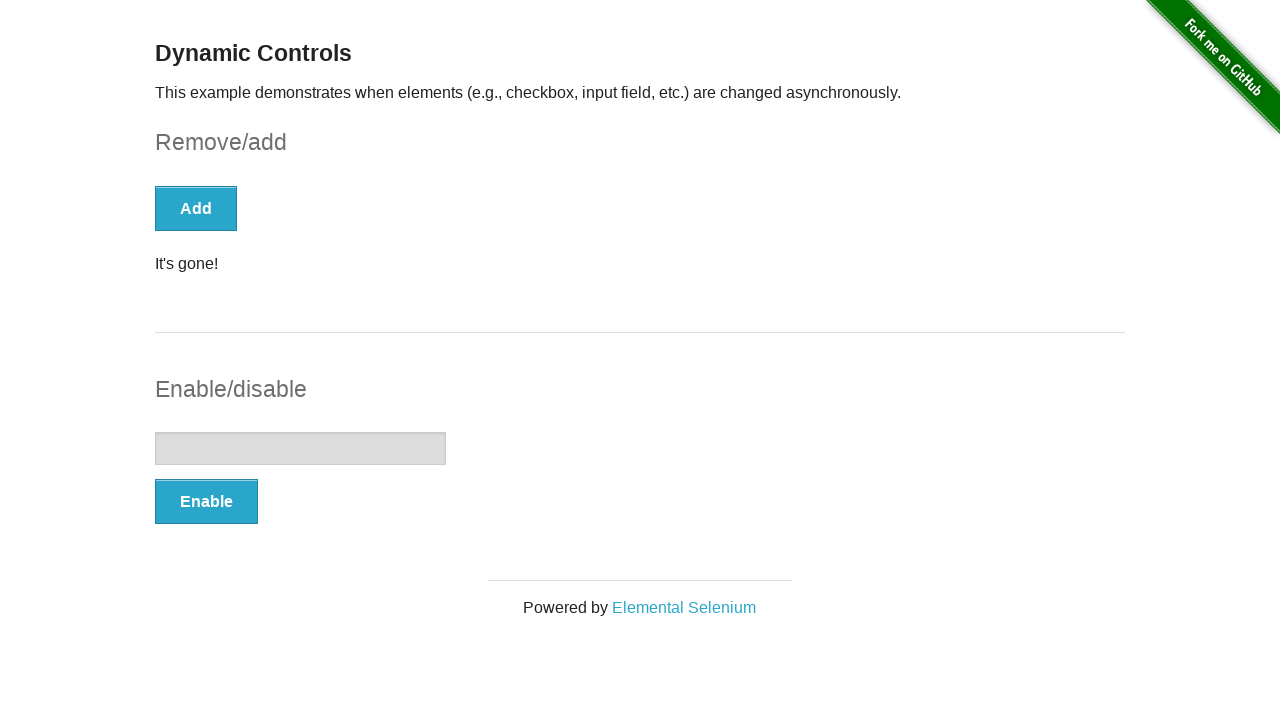